Tests clicking a link that returns a 204 No Content status and verifies the response message

Starting URL: https://demoqa.com/links

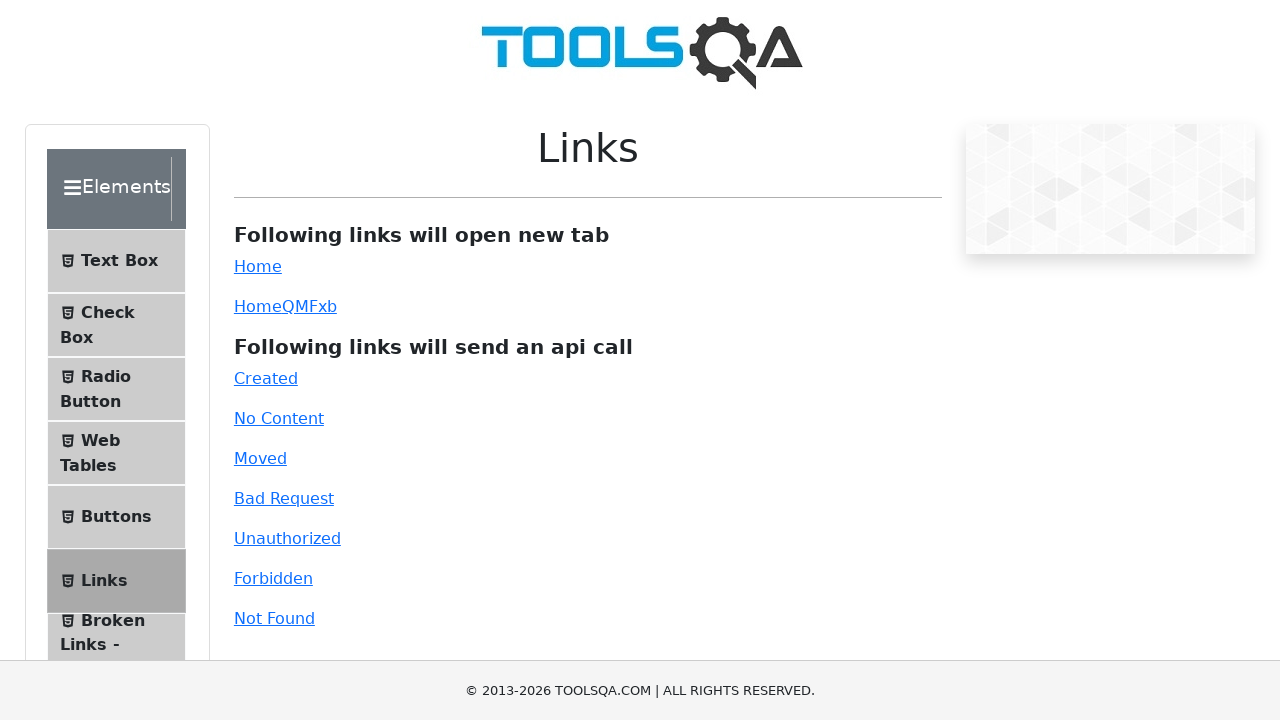

Located the no-content link element
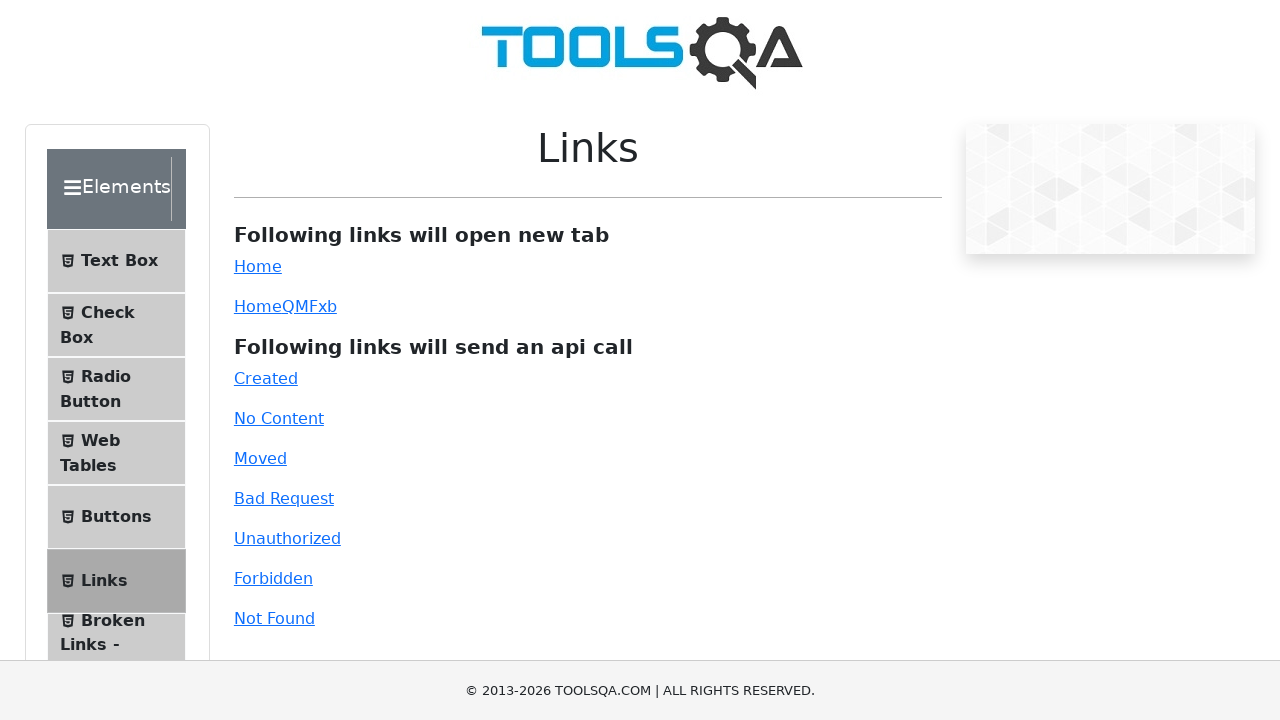

Scrolled to the no-content link if needed
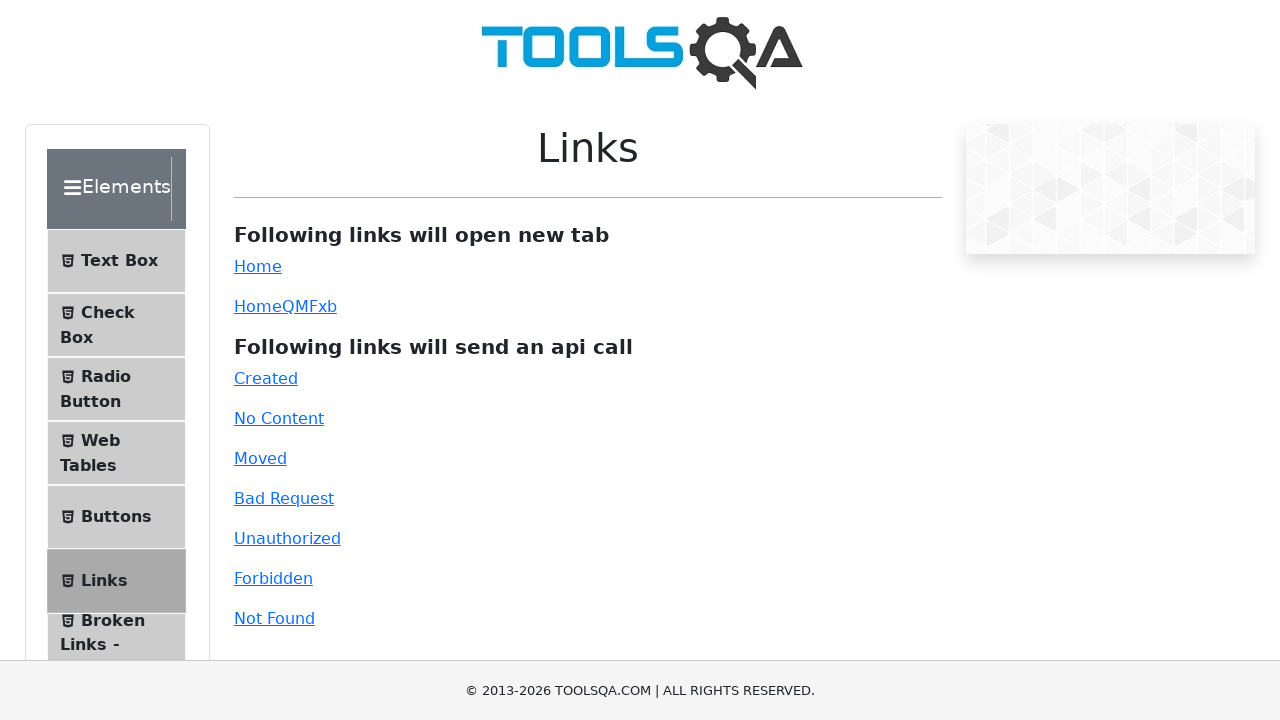

Clicked the no-content link that returns 204 status at (279, 418) on #no-content
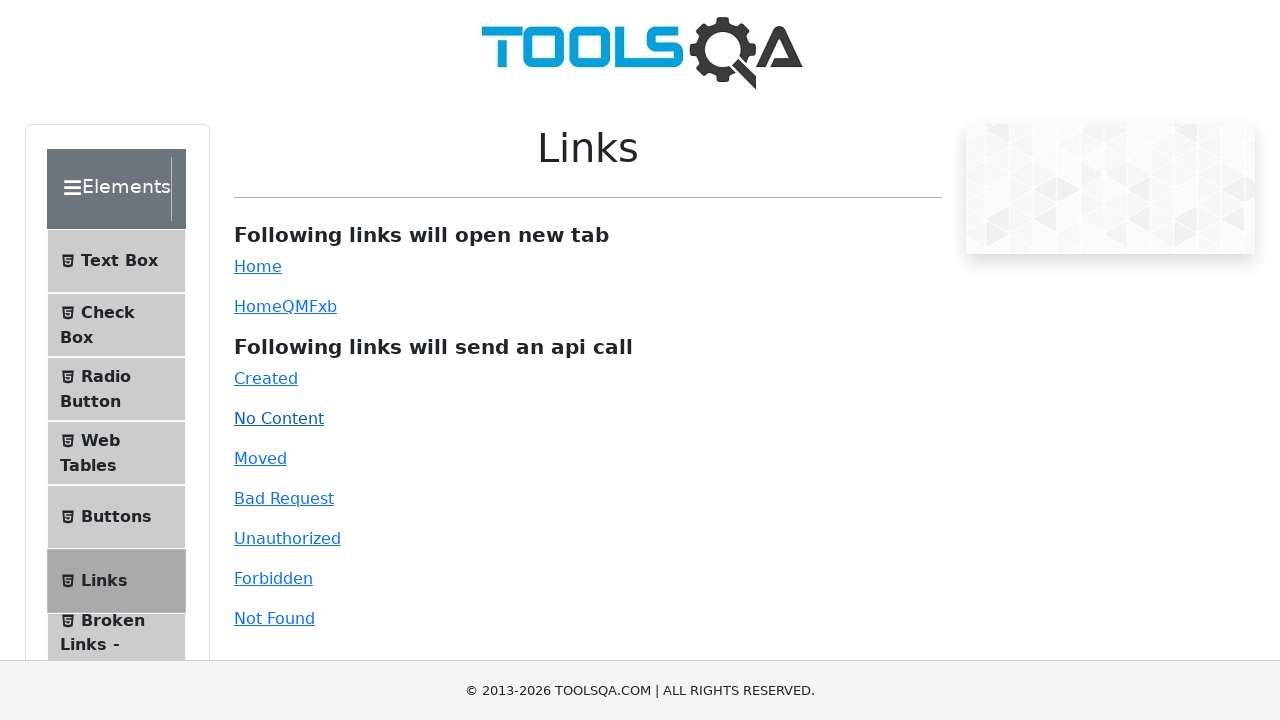

Waited for and verified the response message is visible
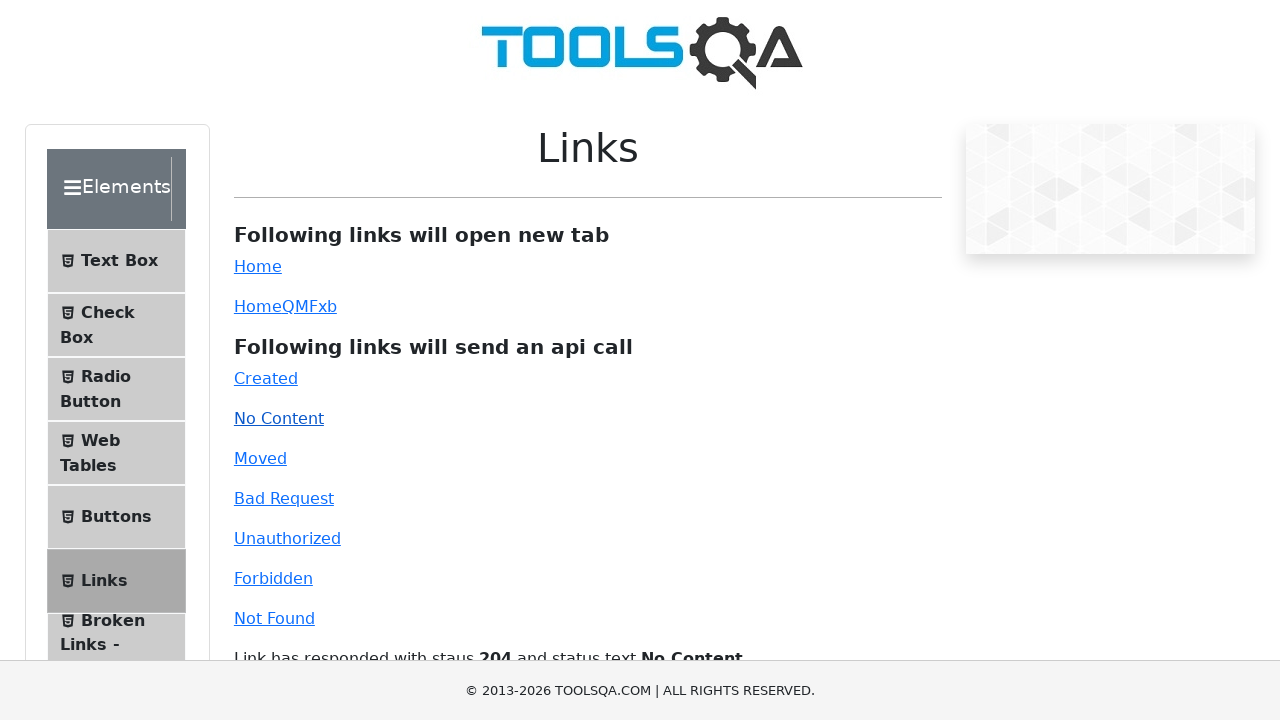

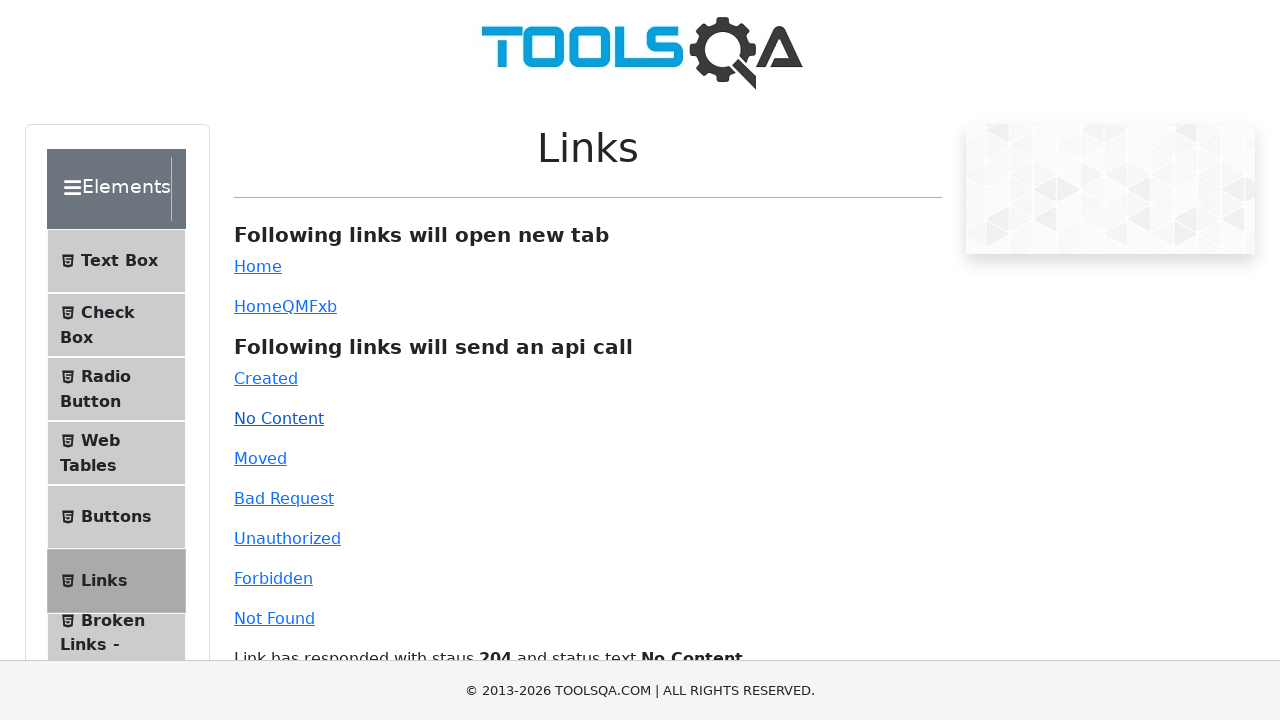